Tests the "Write to us" Telegram link opens Telegram page in new tab

Starting URL: https://test-server-pro.ru/

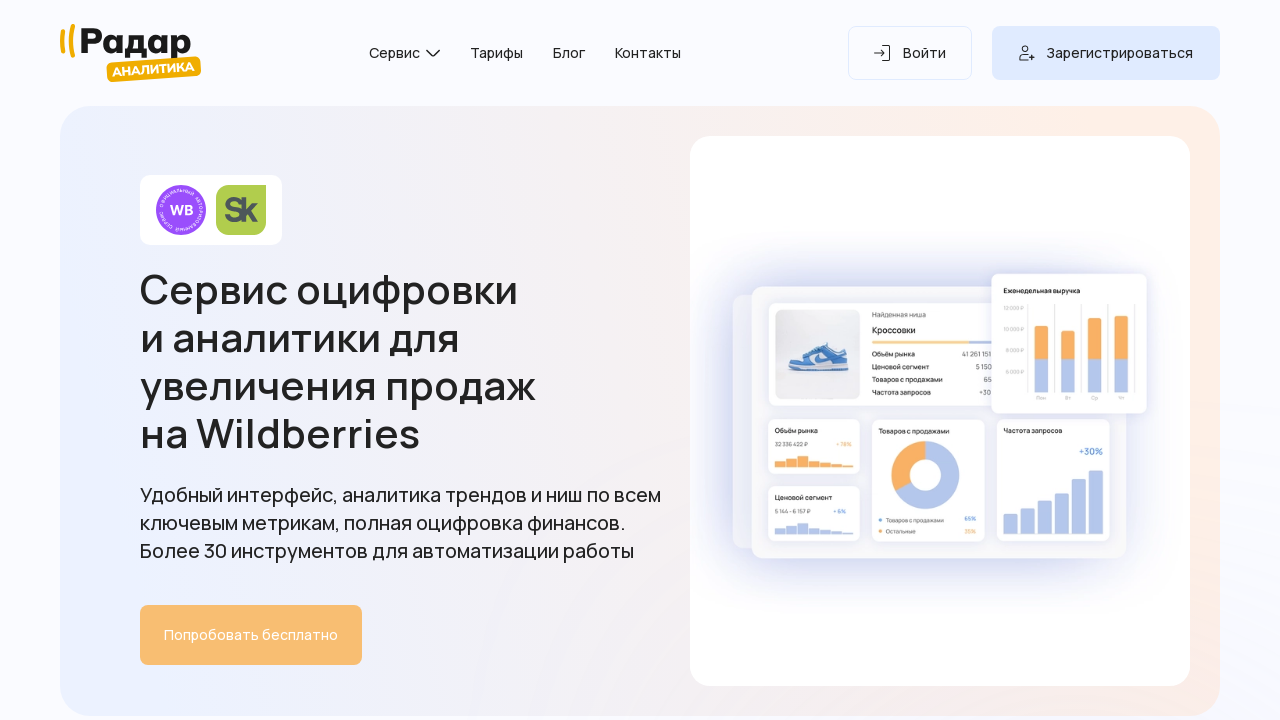

Set viewport size to 1920x1080
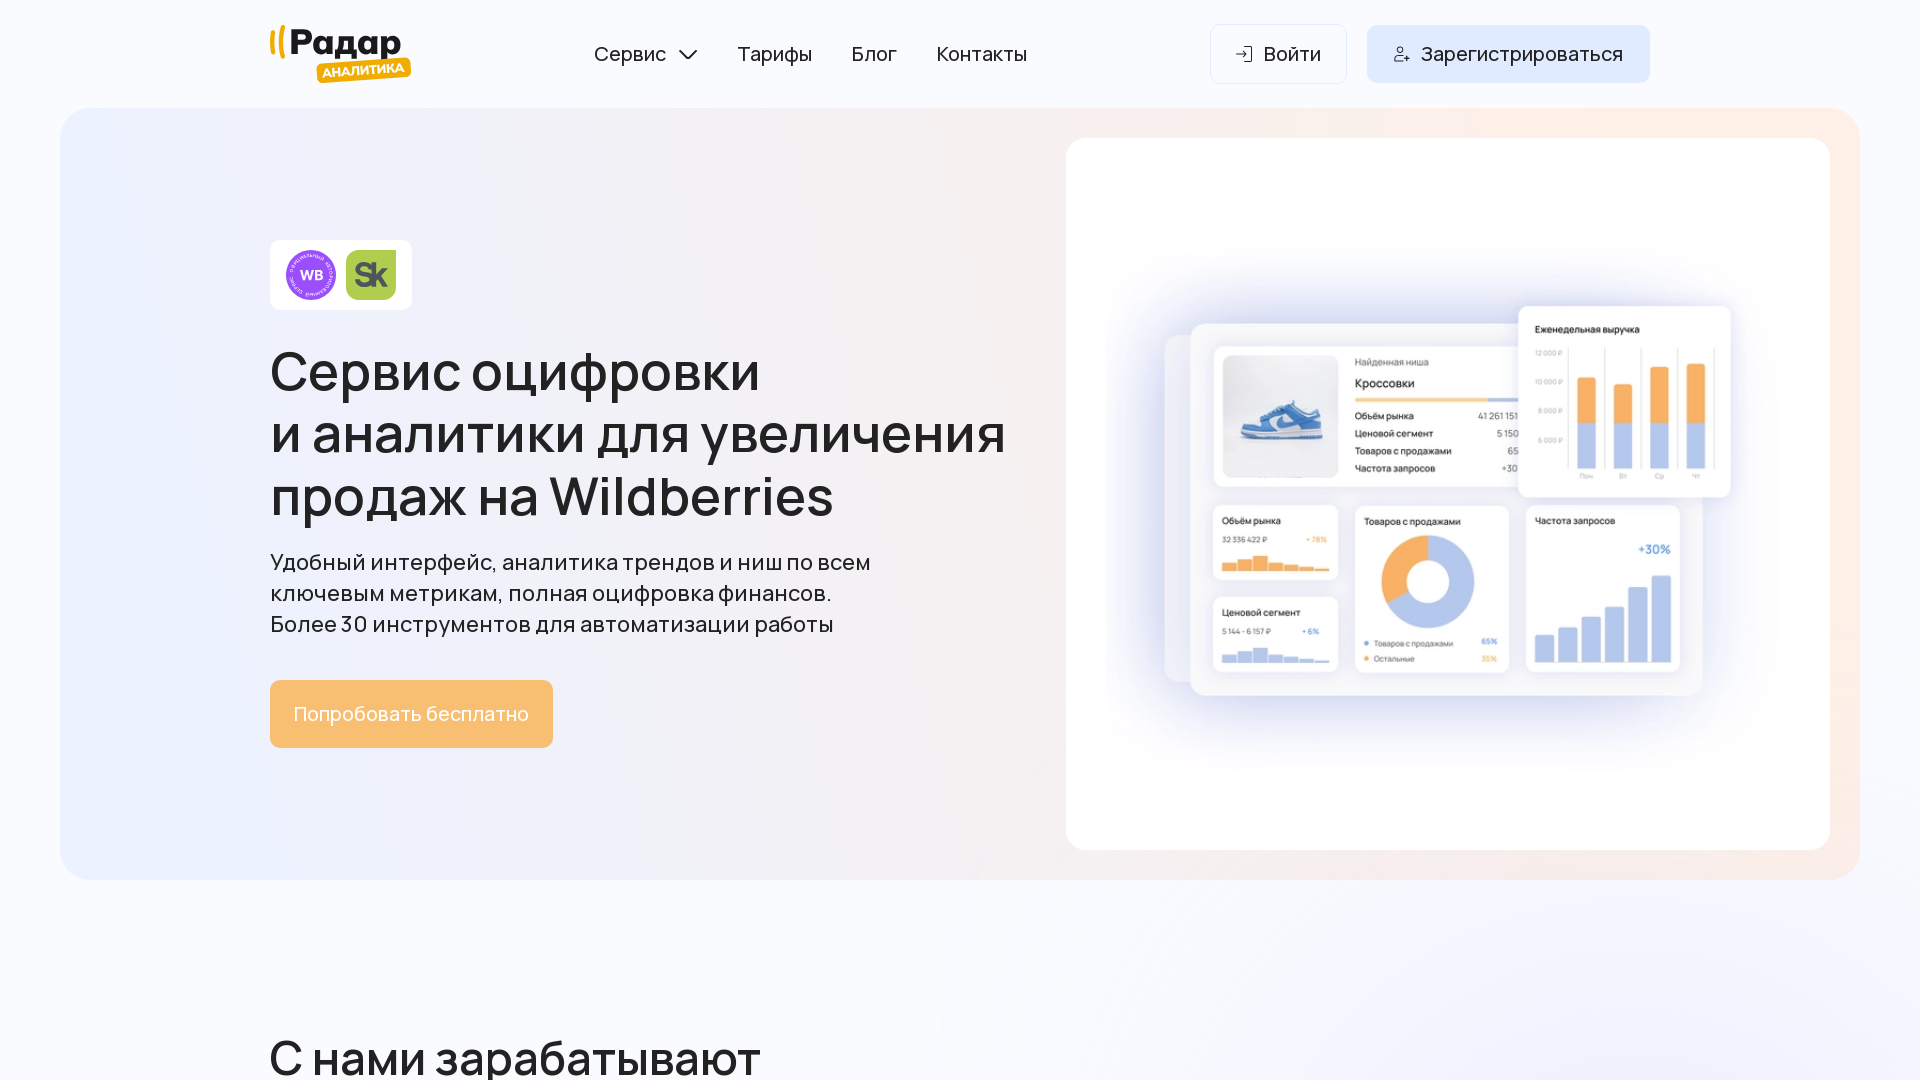

Clicked 'Напишите нам' (Write to us) link at (1311, 540) on internal:role=link[name="Напишите нам"i]
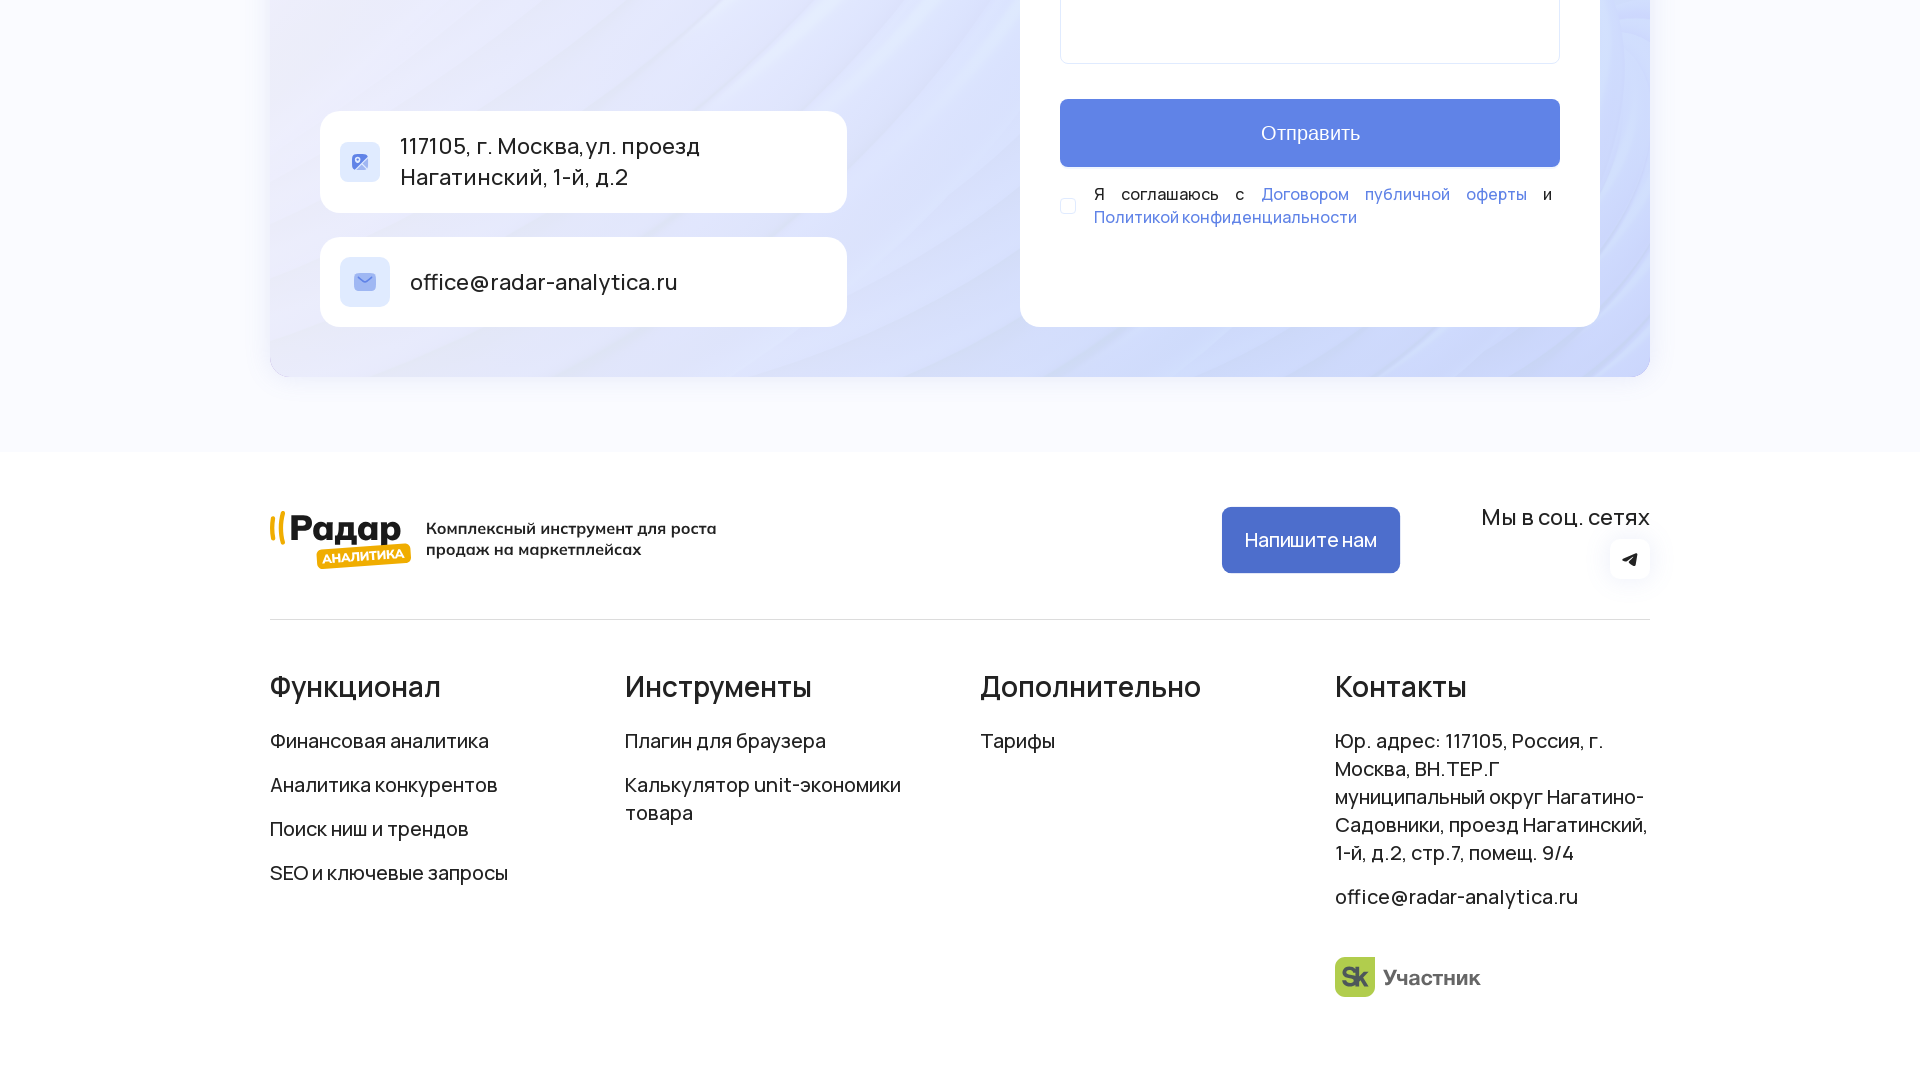

New popup/tab opened with Telegram page
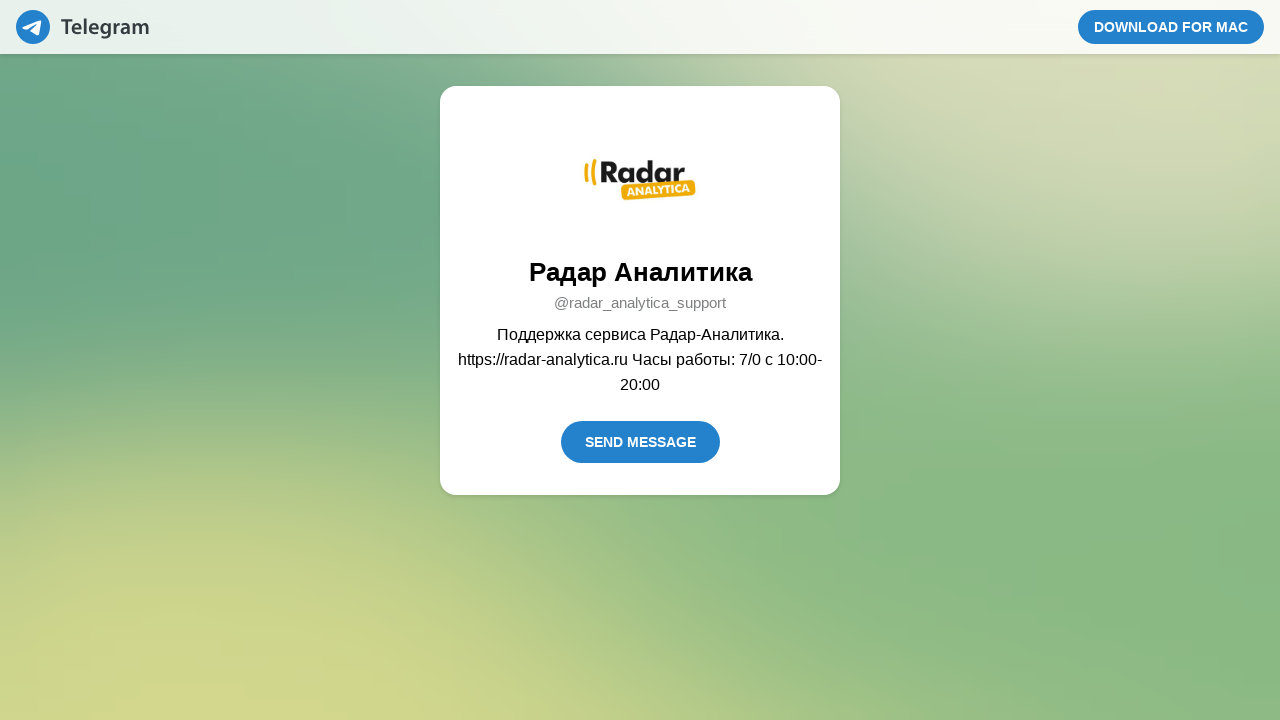

Send Message link appeared on Telegram page
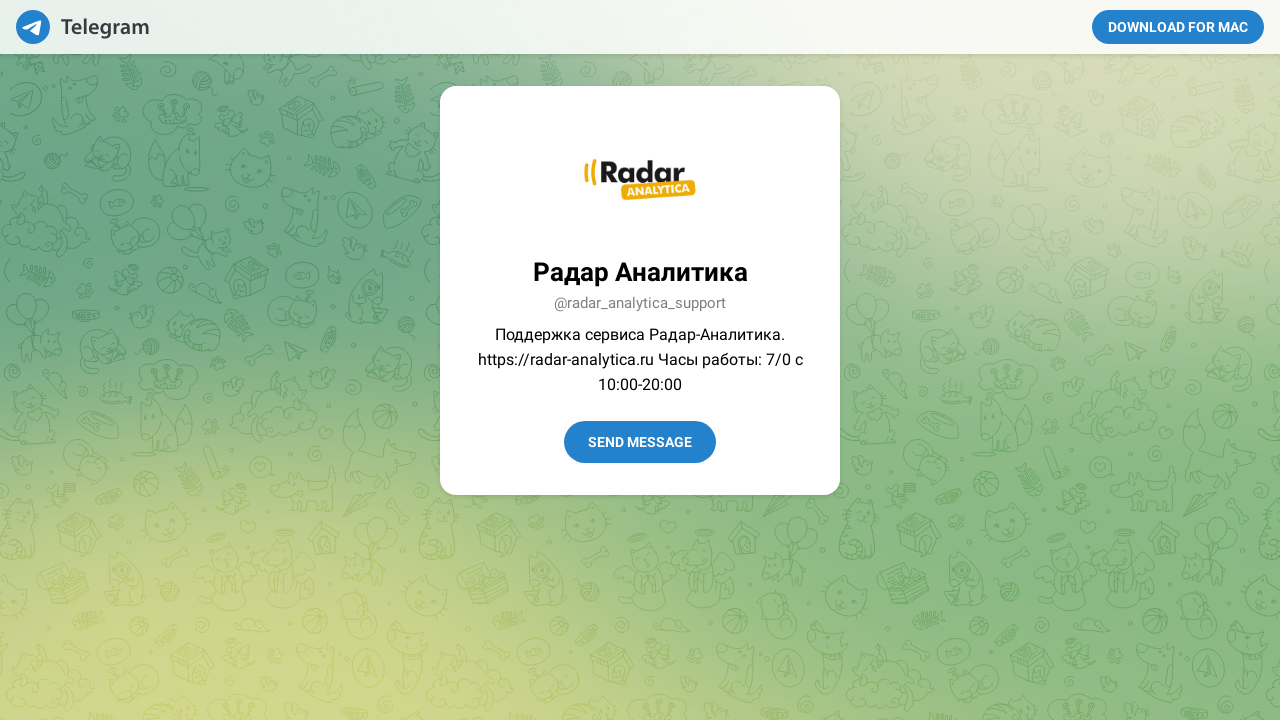

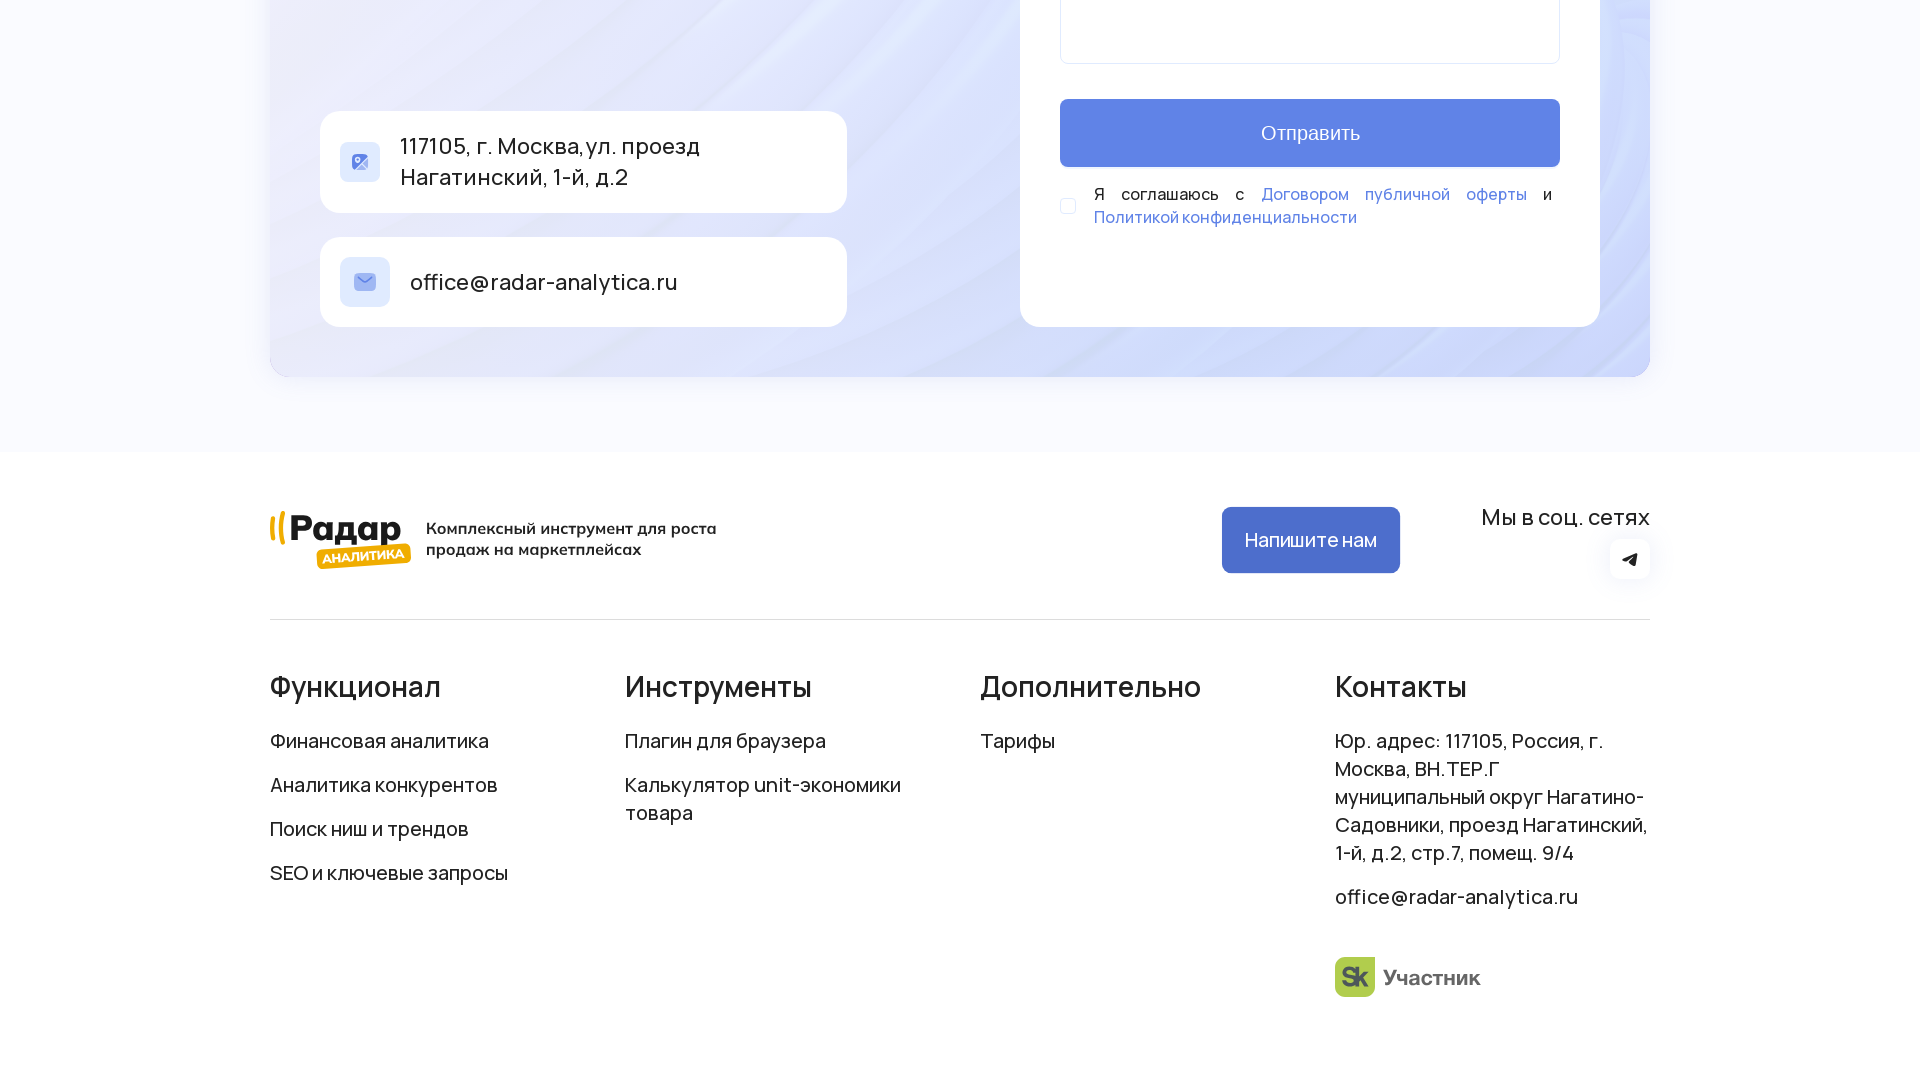